Performs a drag and drop action by dragging an element to a drop target

Starting URL: https://demoqa.com/droppable

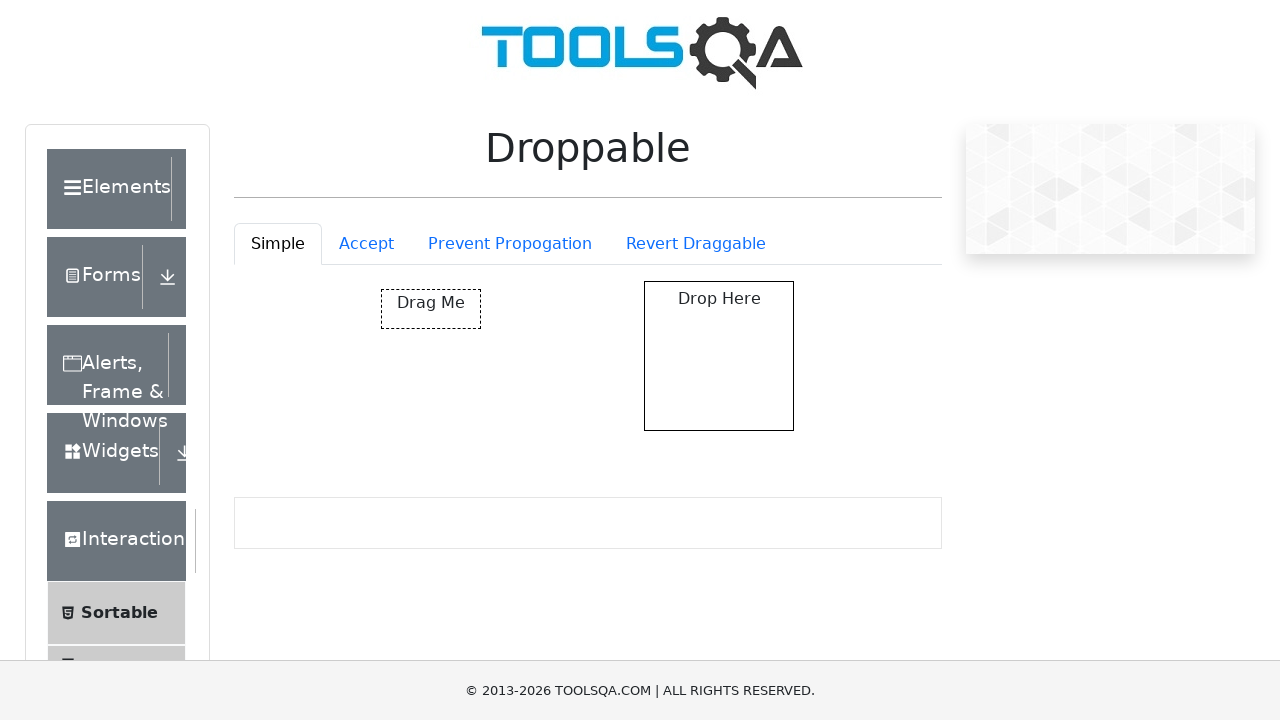

Navigated to droppable demo page
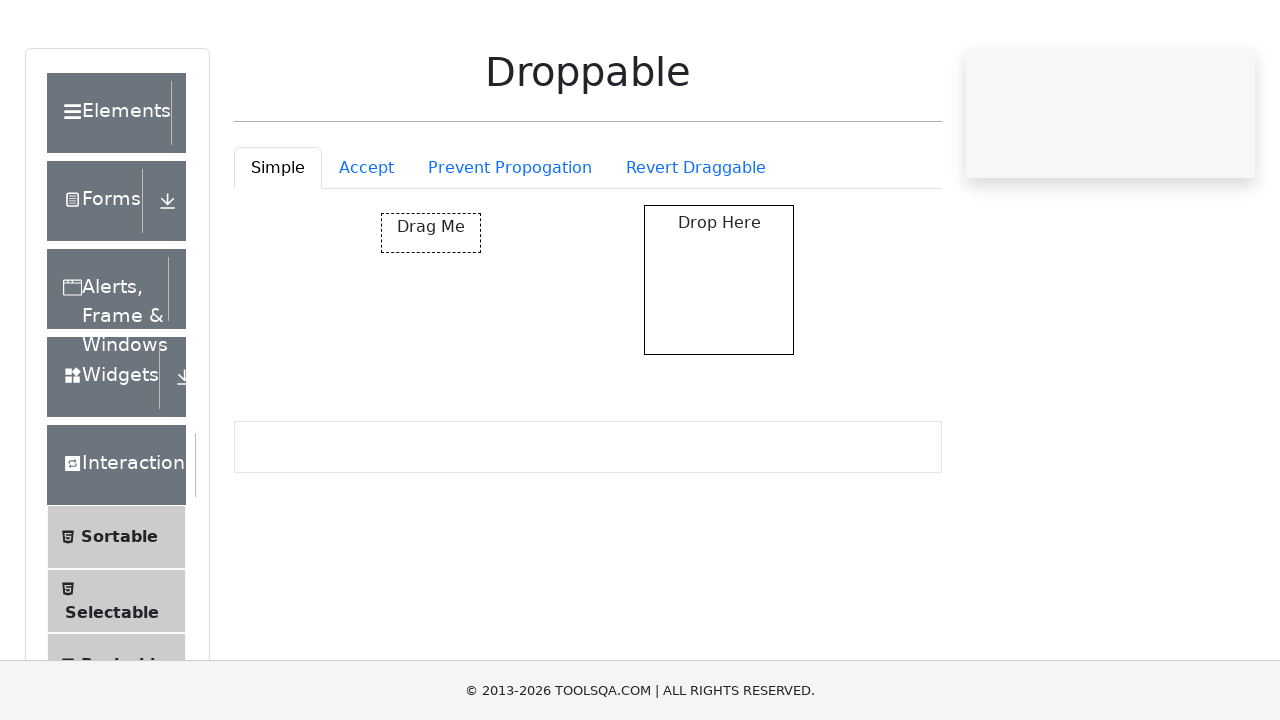

Dragged draggable element to droppable target at (719, 356)
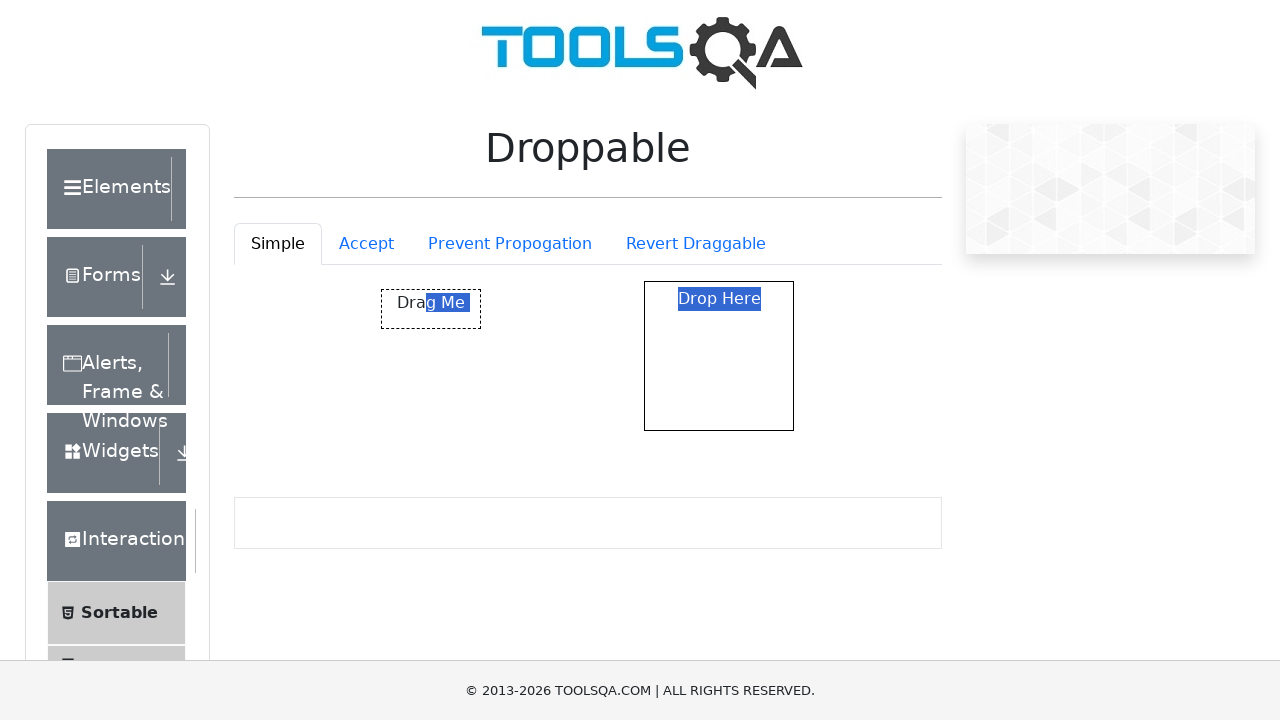

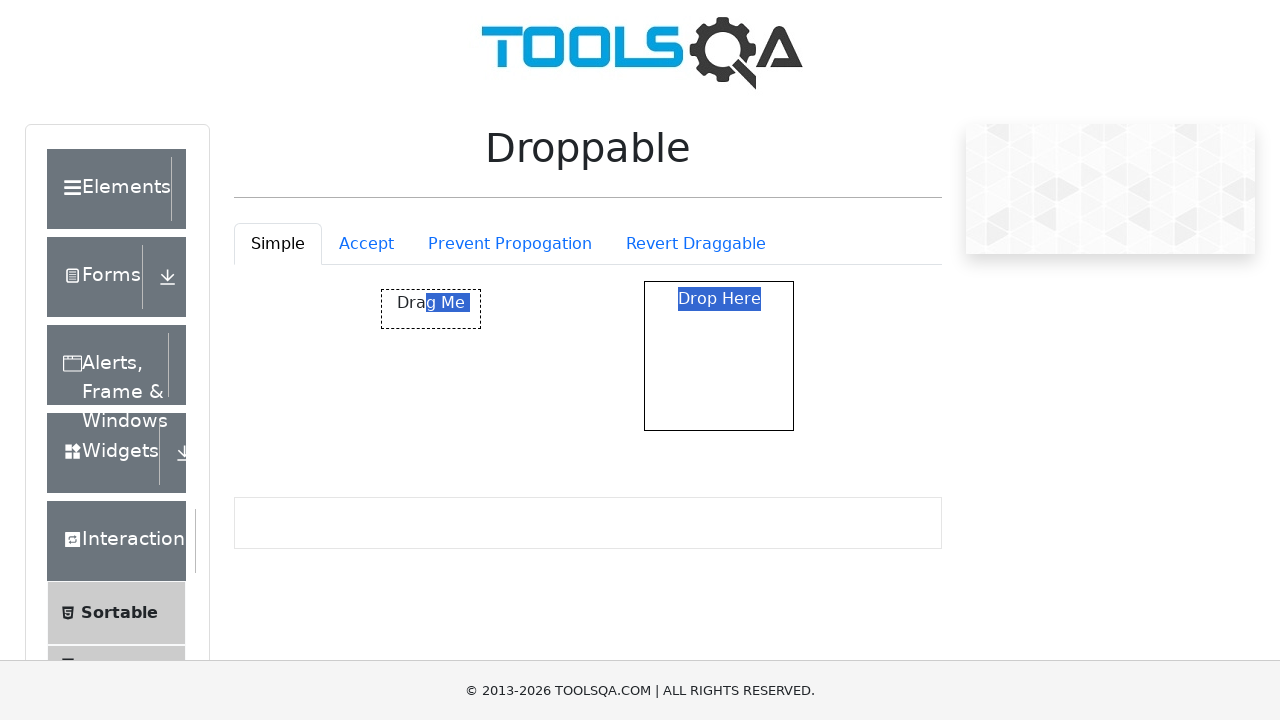